Tests drag and drop by offset by moving an element 150 pixels in both directions

Starting URL: https://demoqa.com/dragabble

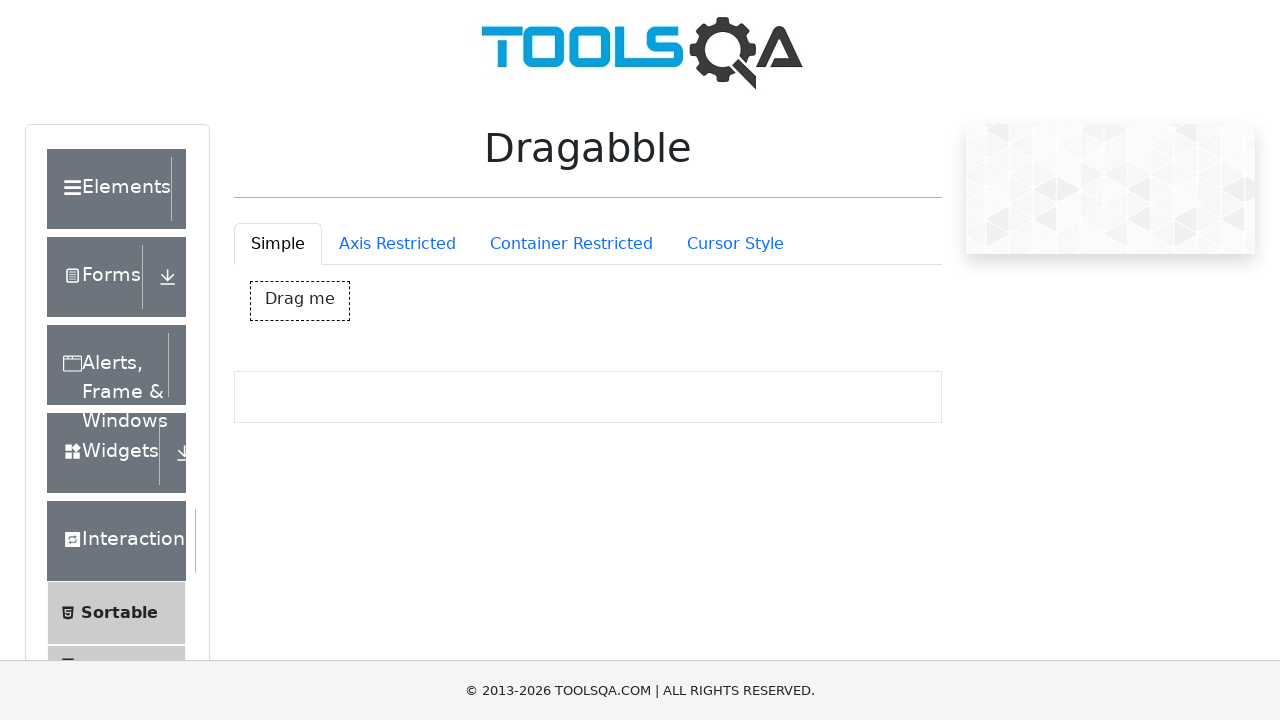

Located the drag box element
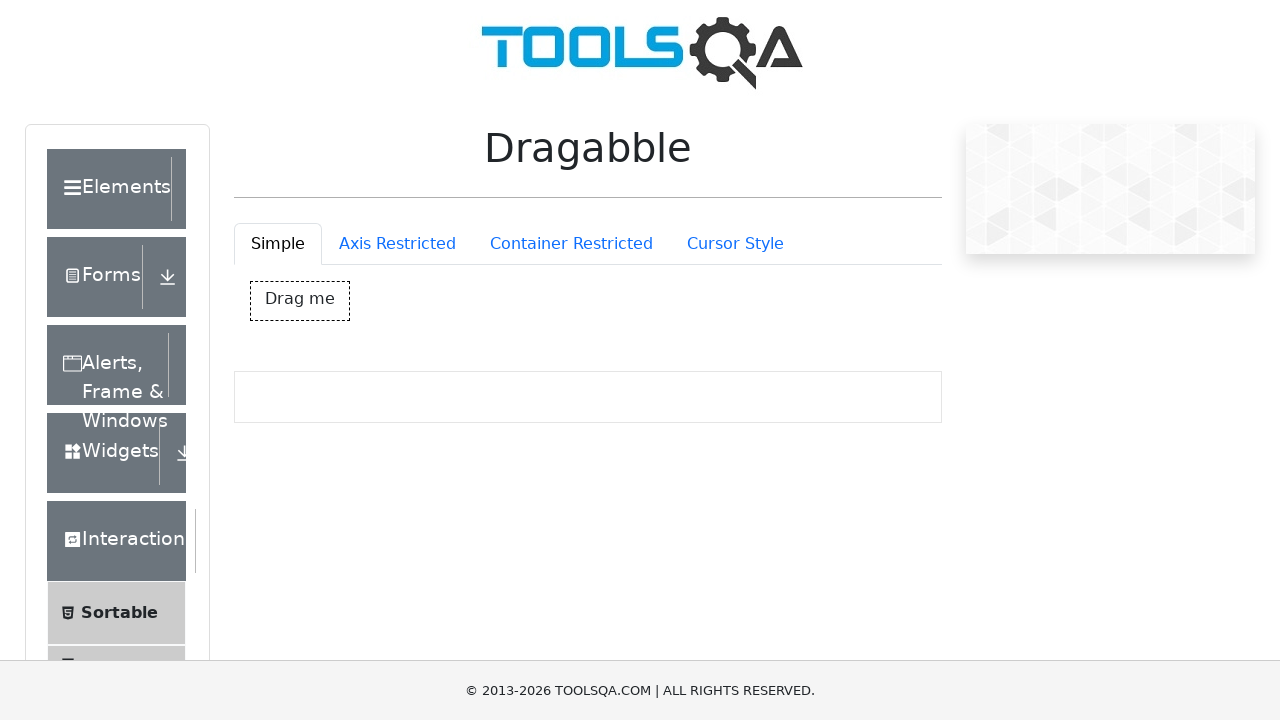

Retrieved bounding box of drag element
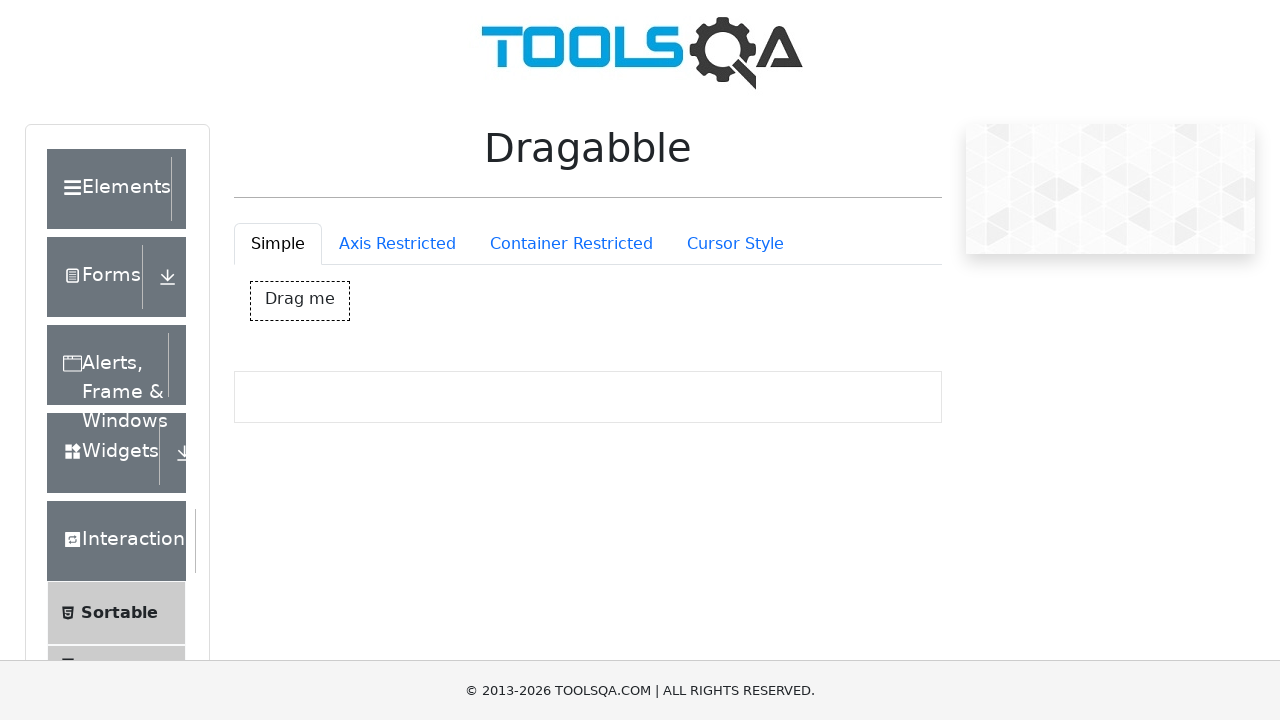

Moved mouse to center of drag box at (300, 301)
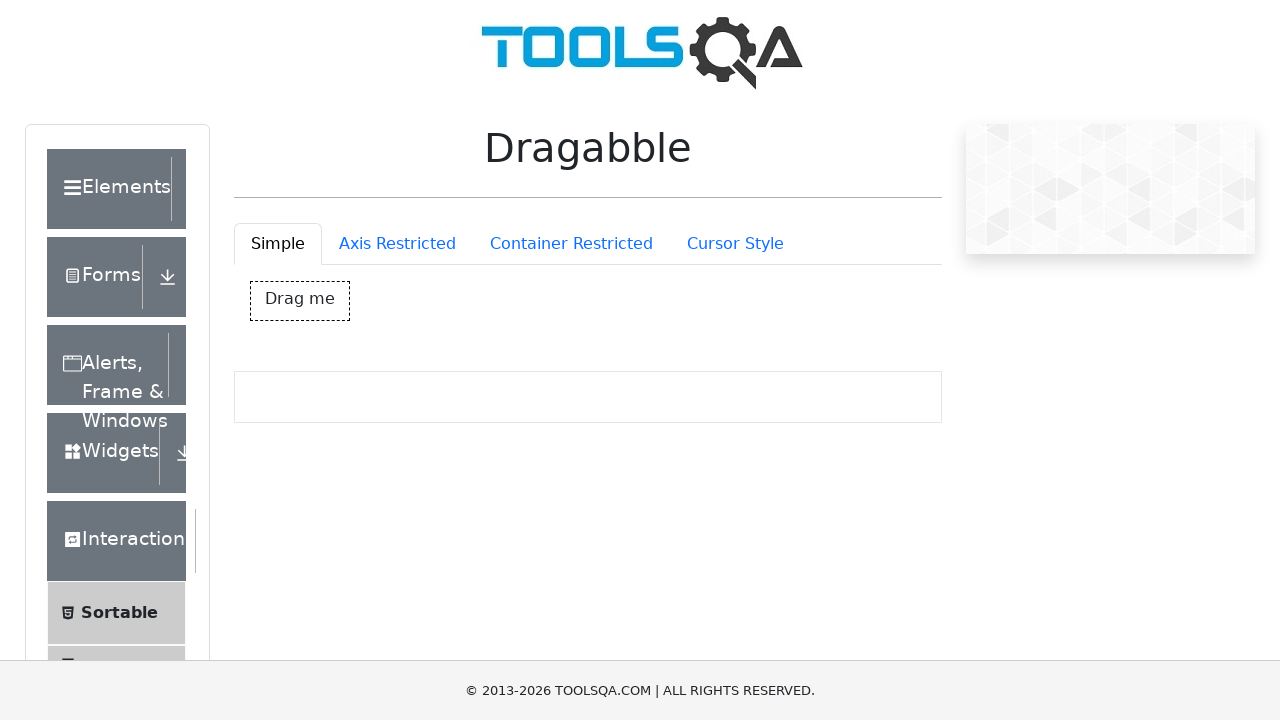

Pressed mouse button down on drag box at (300, 301)
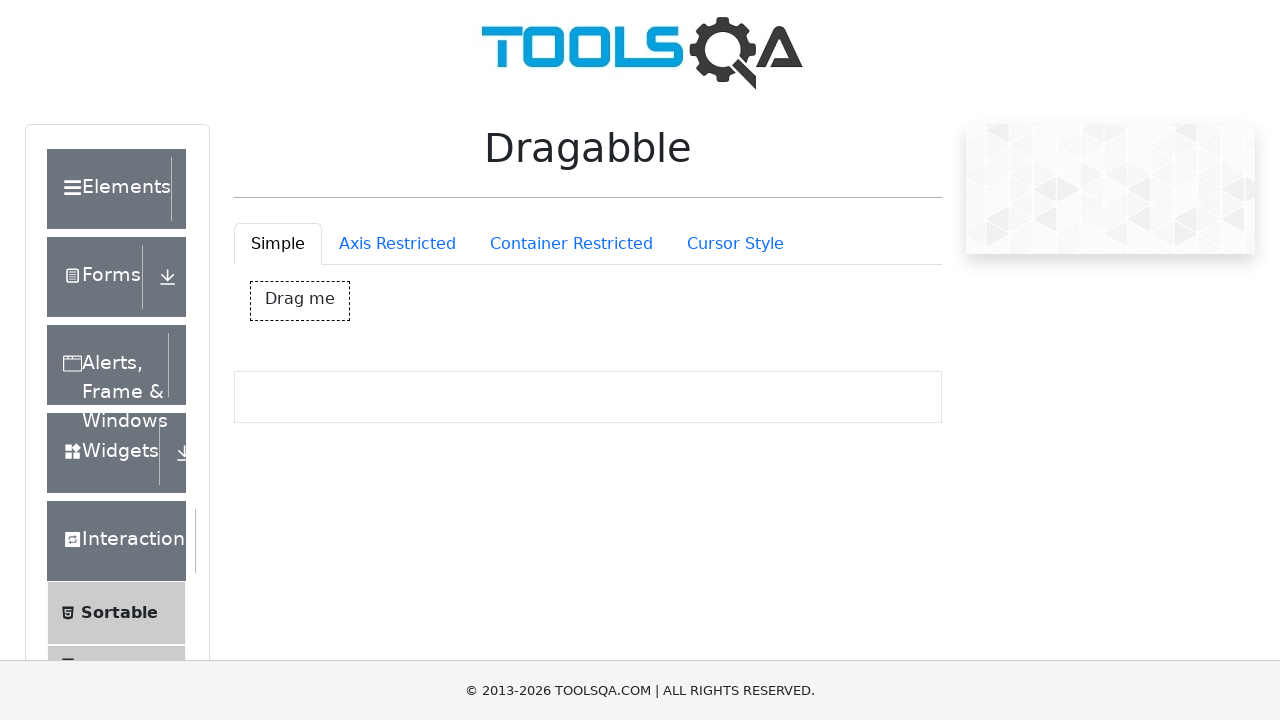

Dragged element 150 pixels right and 150 pixels down at (450, 451)
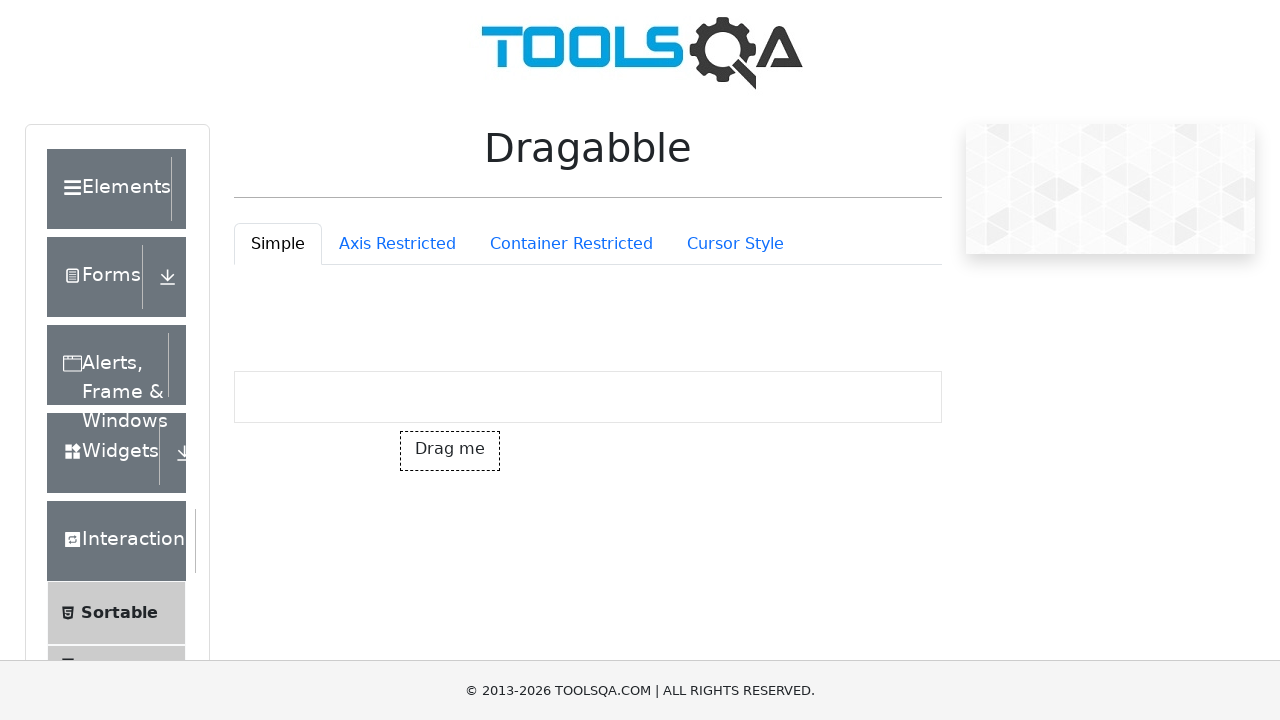

Released mouse button to complete drag and drop at (450, 451)
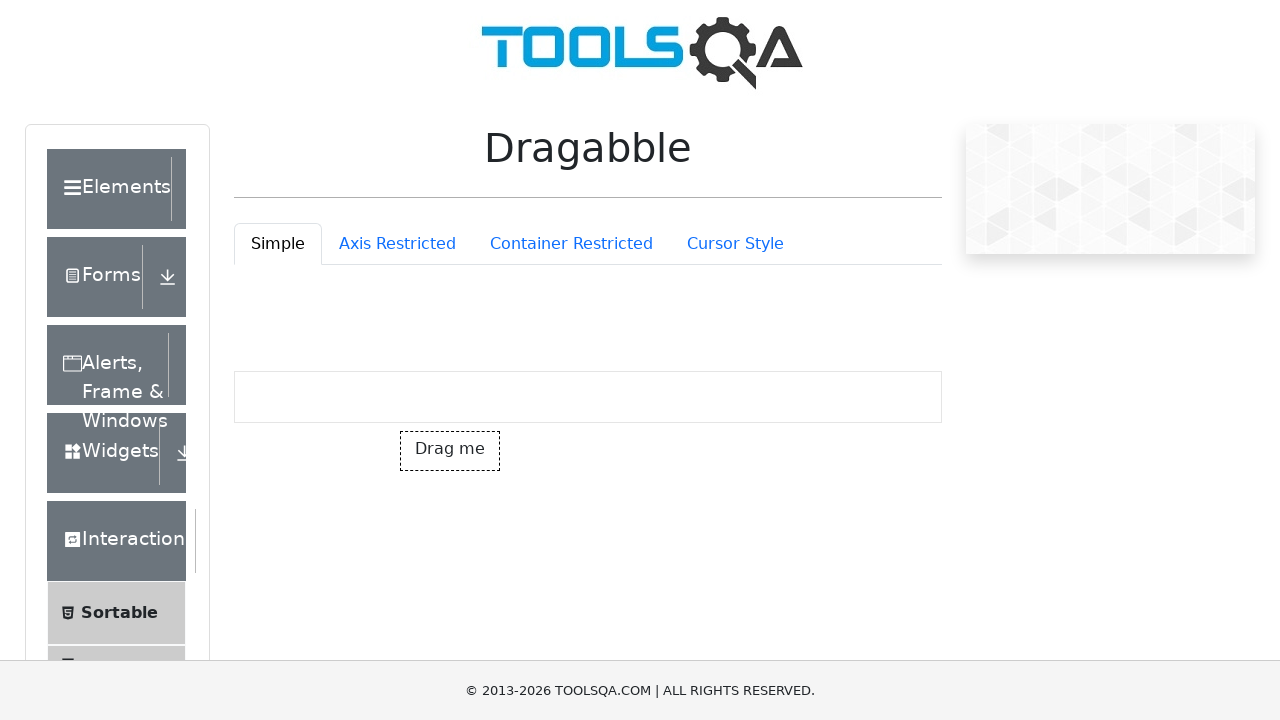

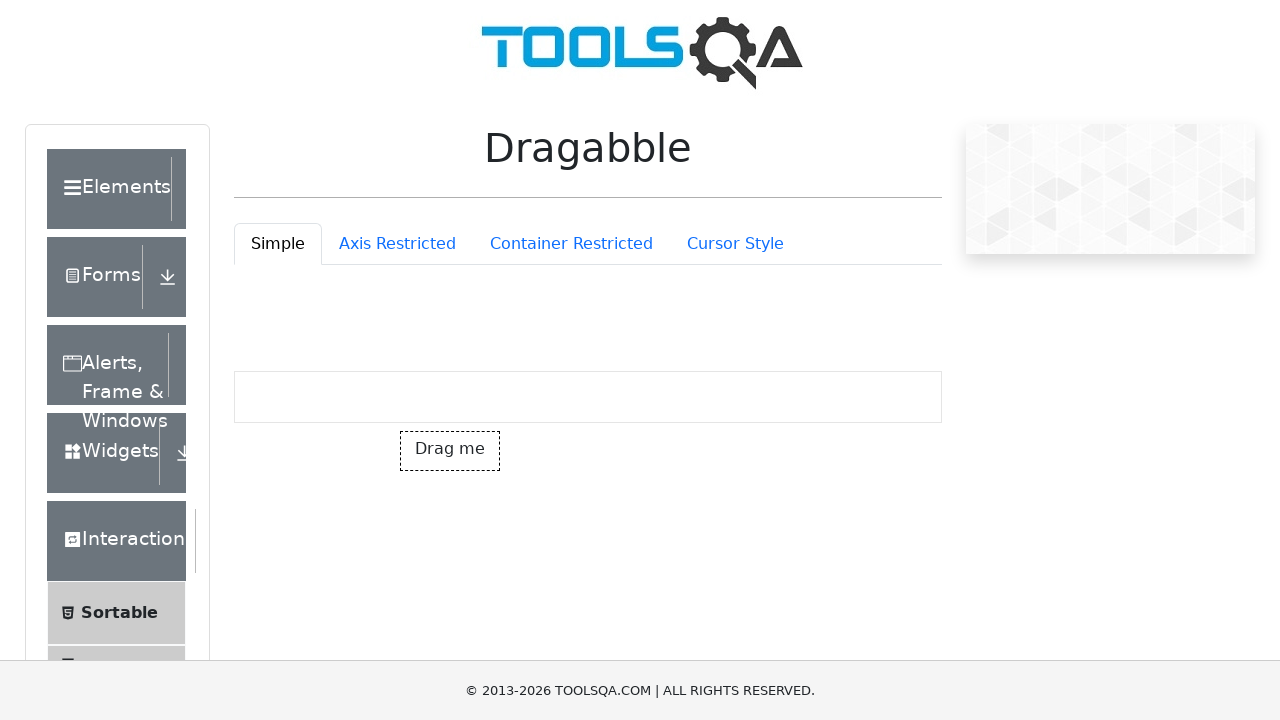